Tests slider interaction by clicking and dragging the slider element to adjust its value

Starting URL: https://demoqa.com/slider

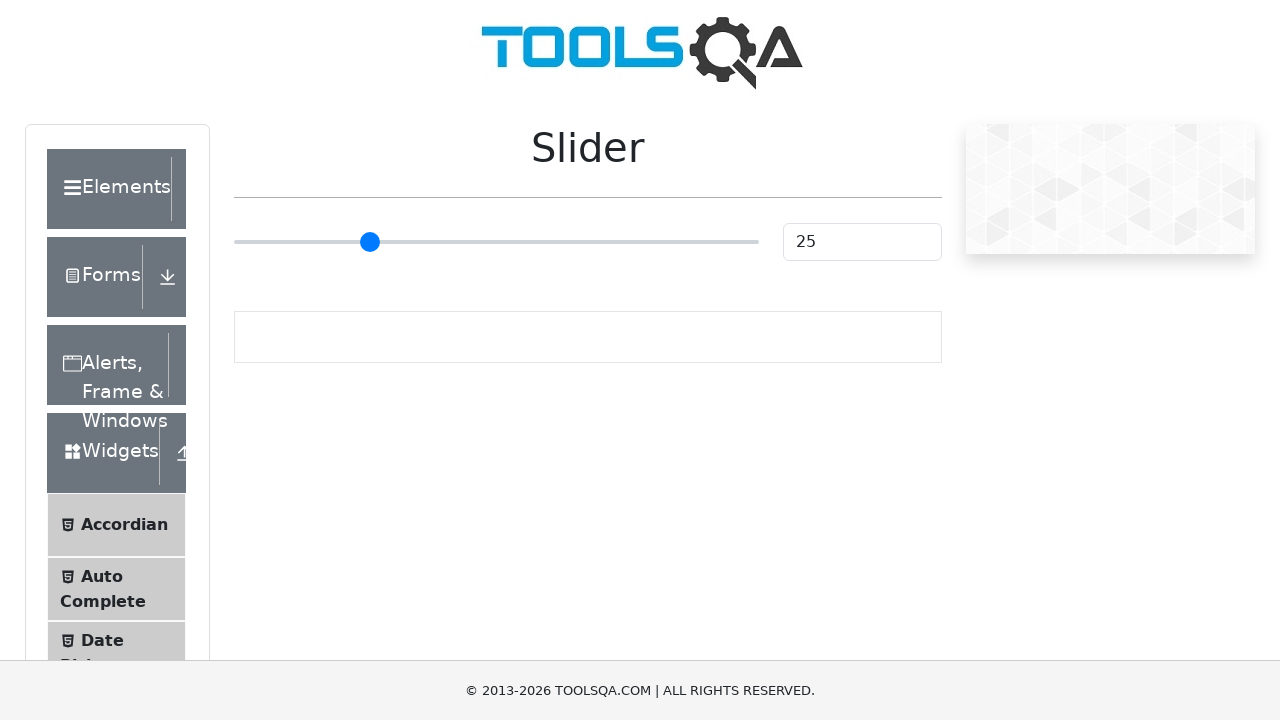

Located the slider element
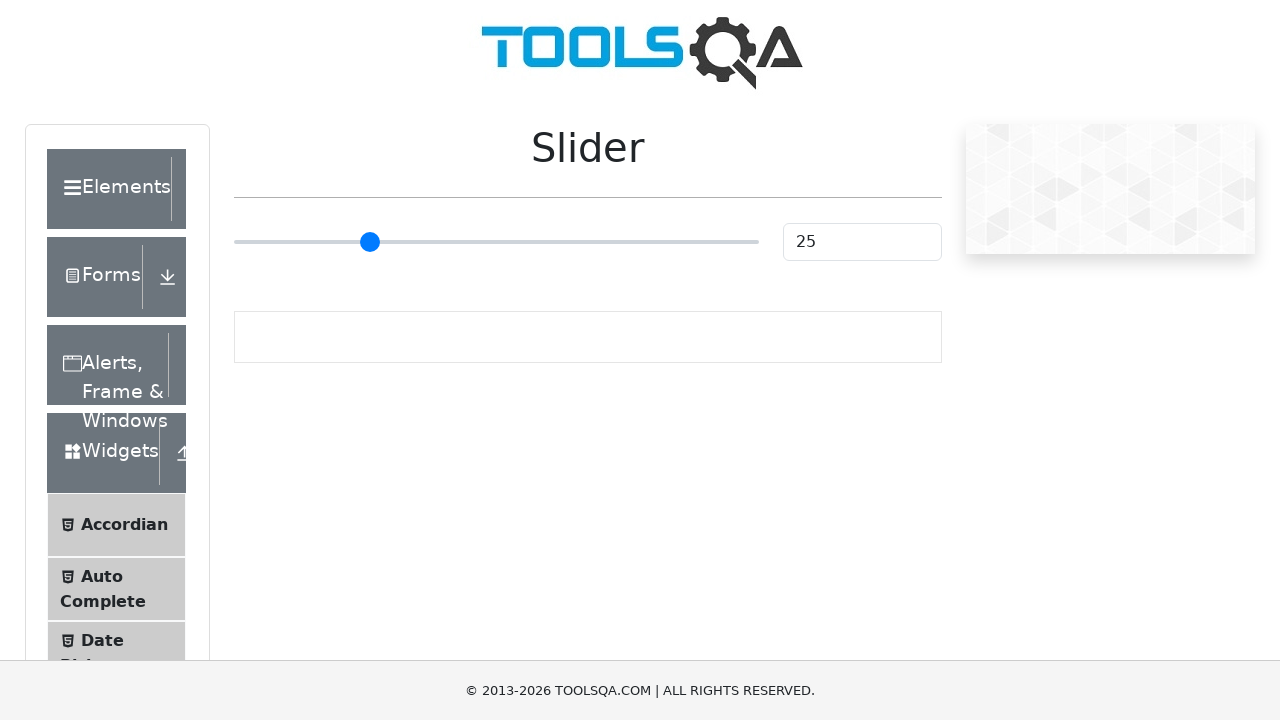

Dragged slider to adjust its value at (244, 233)
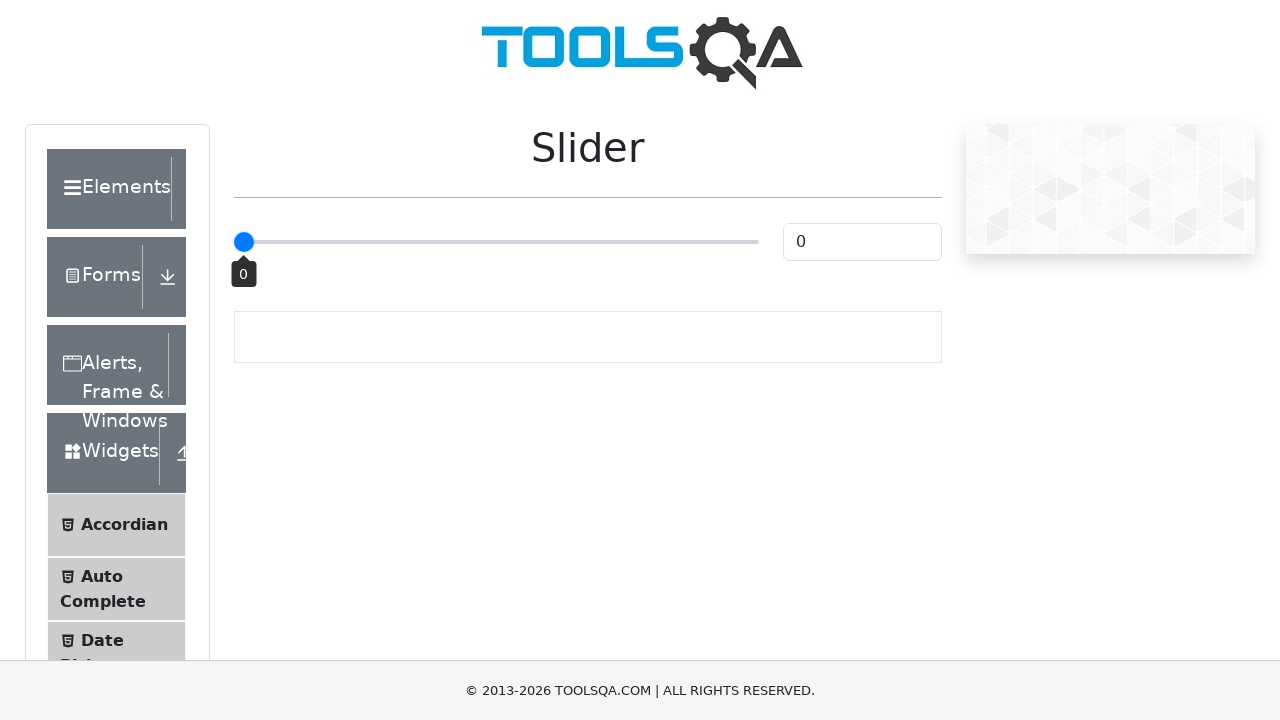

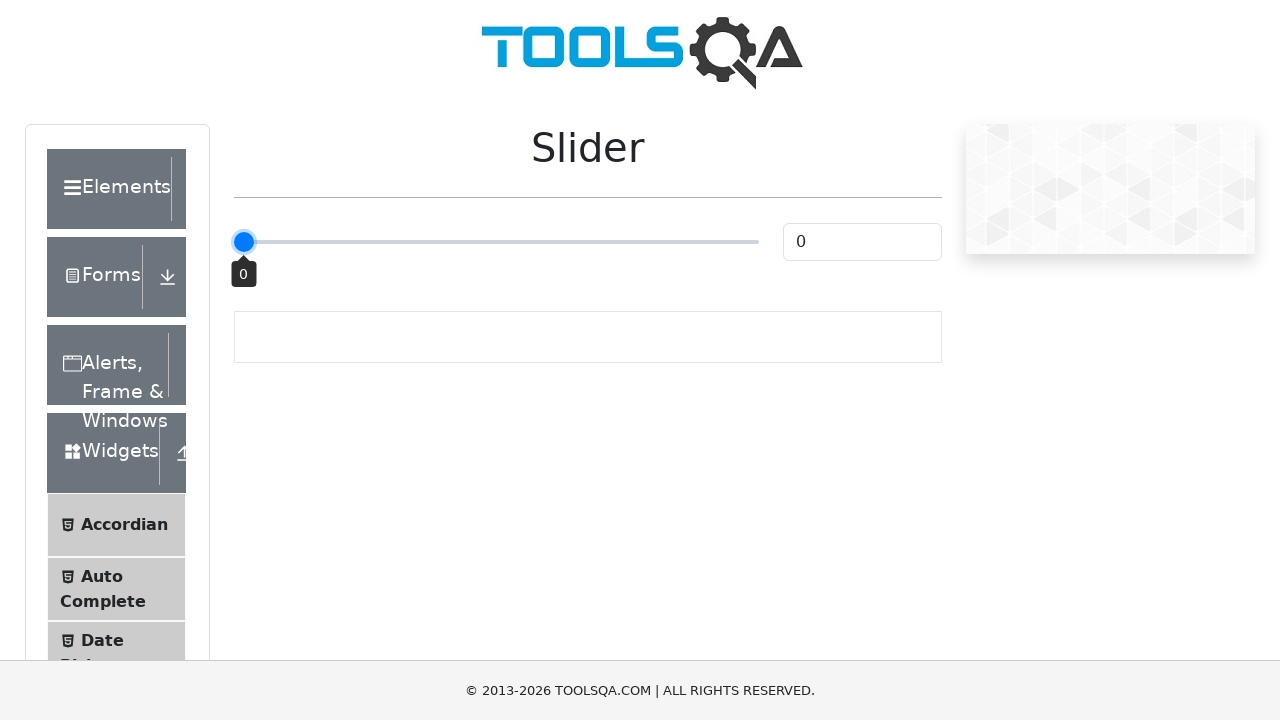